Tests the RedBus search functionality by entering source city (Kakinada), destination city (Hyderabad), and opening the date picker calendar.

Starting URL: https://www.redbus.com/

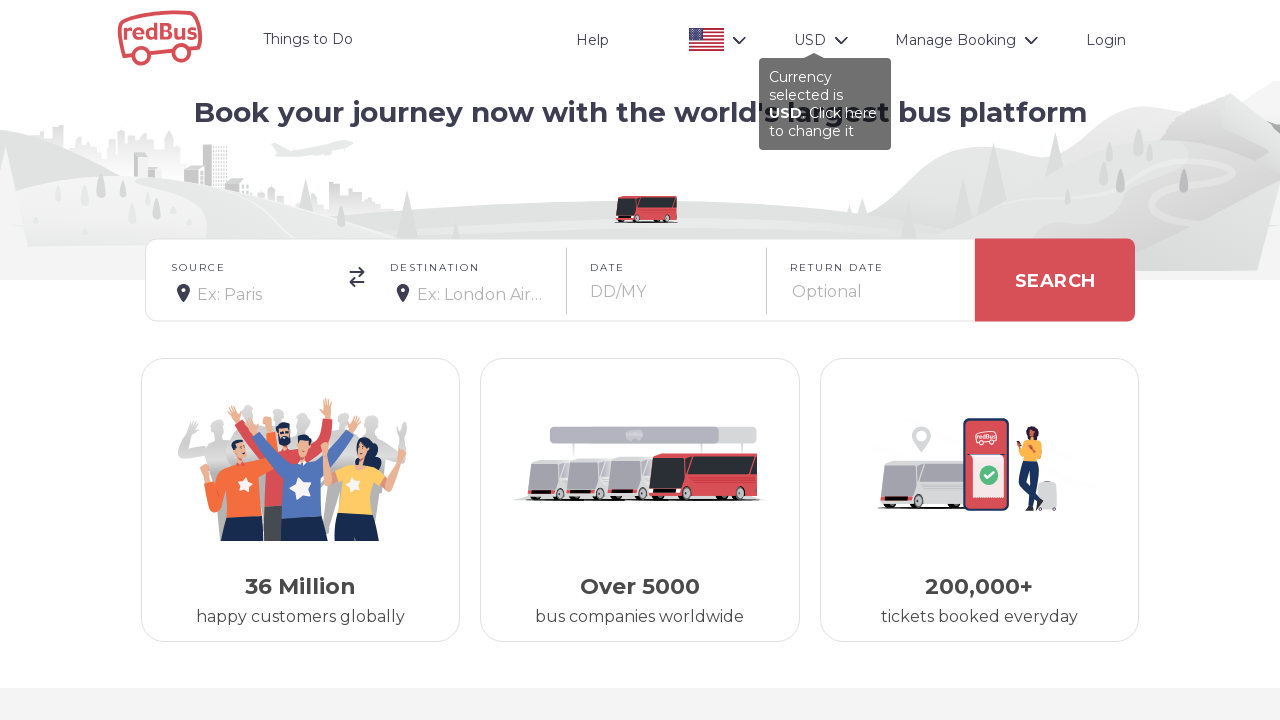

Filled source city field with 'kakinada' on #src
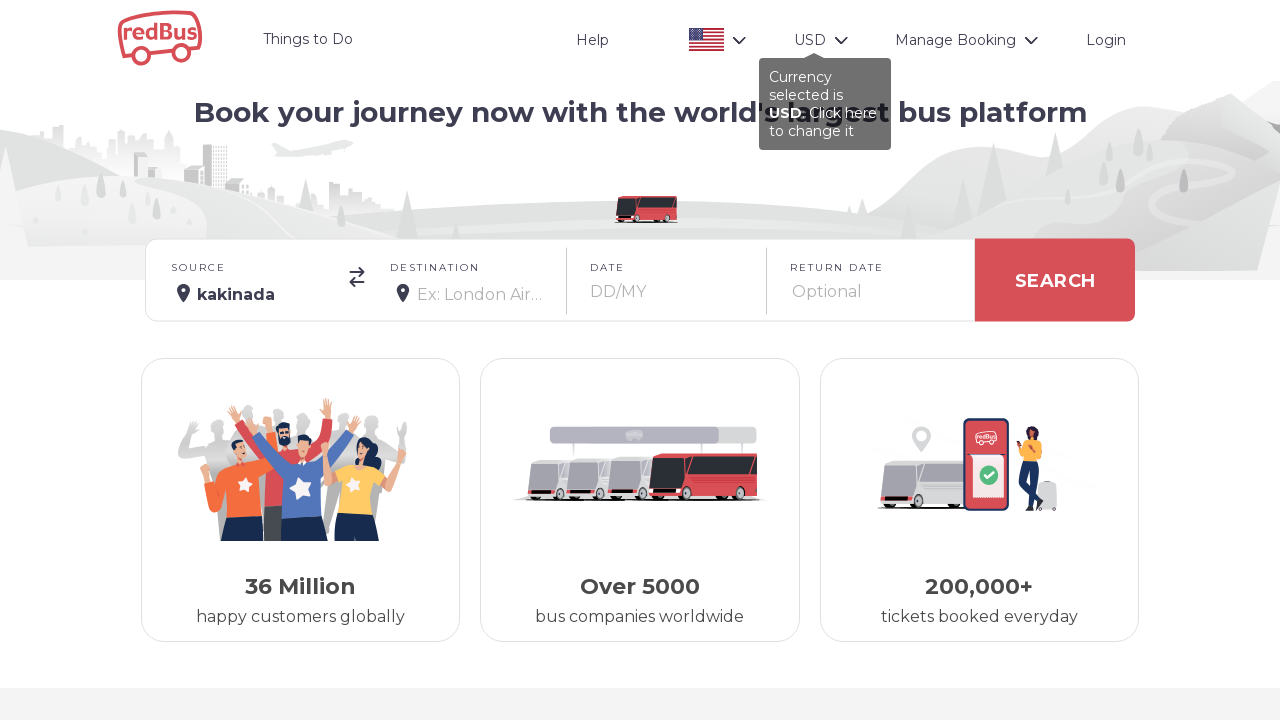

Filled destination city field with 'hydrabad' on #dest
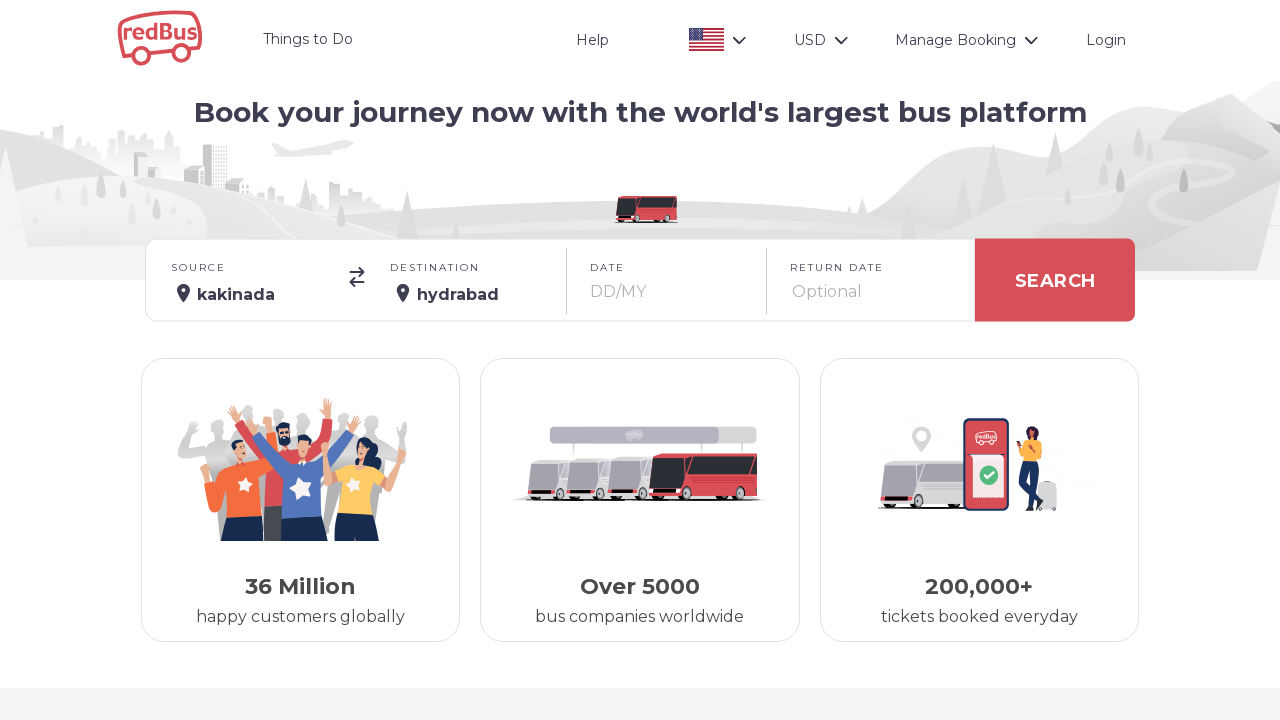

Opened date picker calendar at (669, 292) on #onward_cal
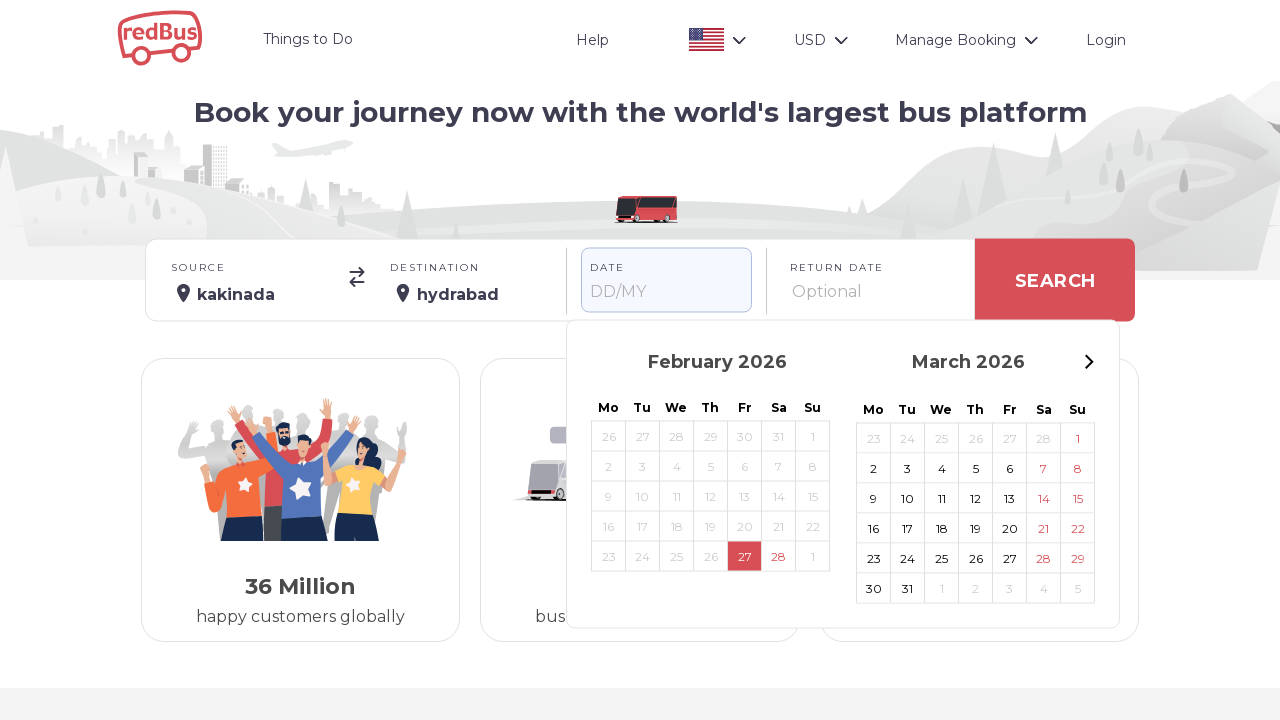

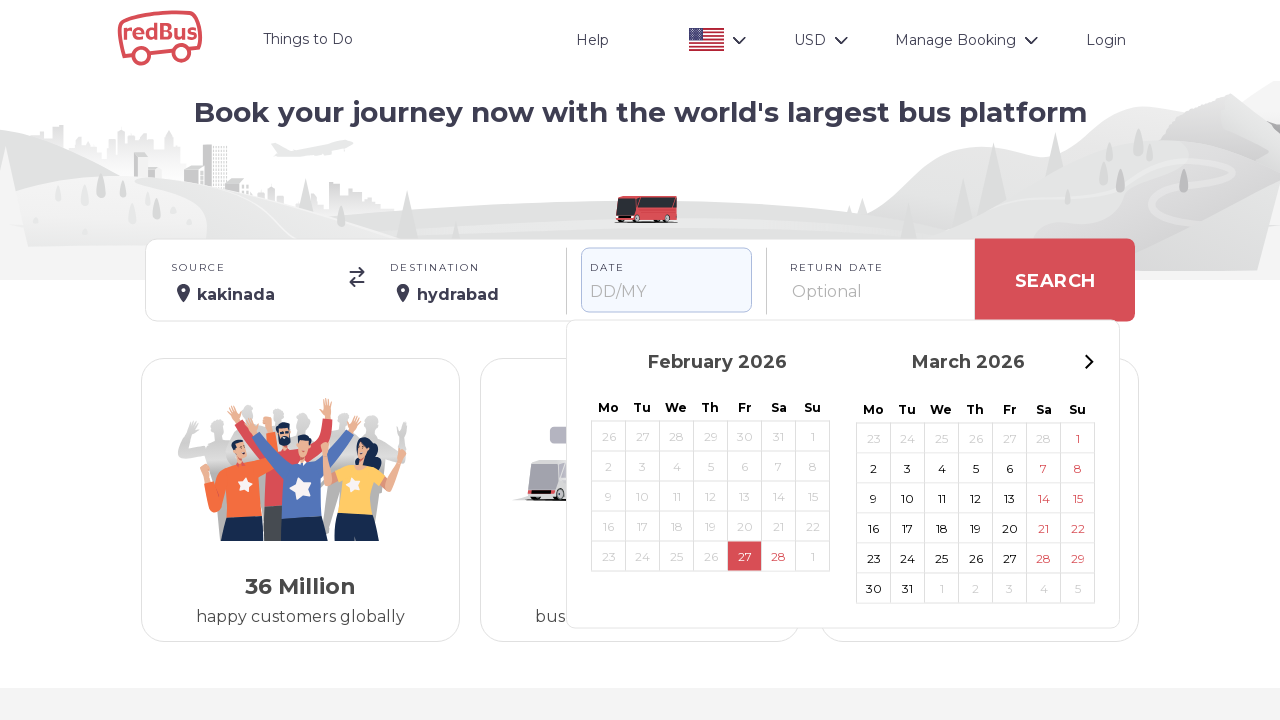